Tests multiple select dropdown functionality by selecting various combinations of months and verifying the displayed text reflects the correct selection count or names.

Starting URL: https://multiple-select.wenzhixin.net.cn/templates/template.html?v=189&url=basic.html

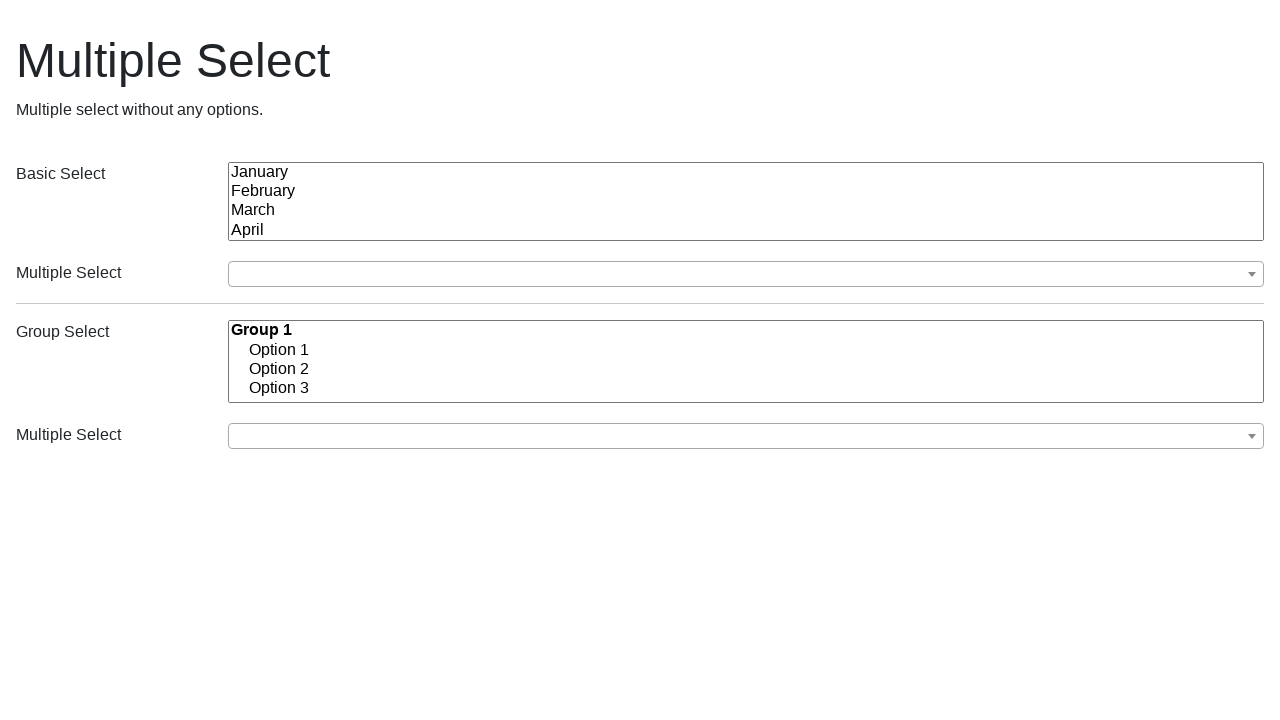

Waited for dropdown button to load
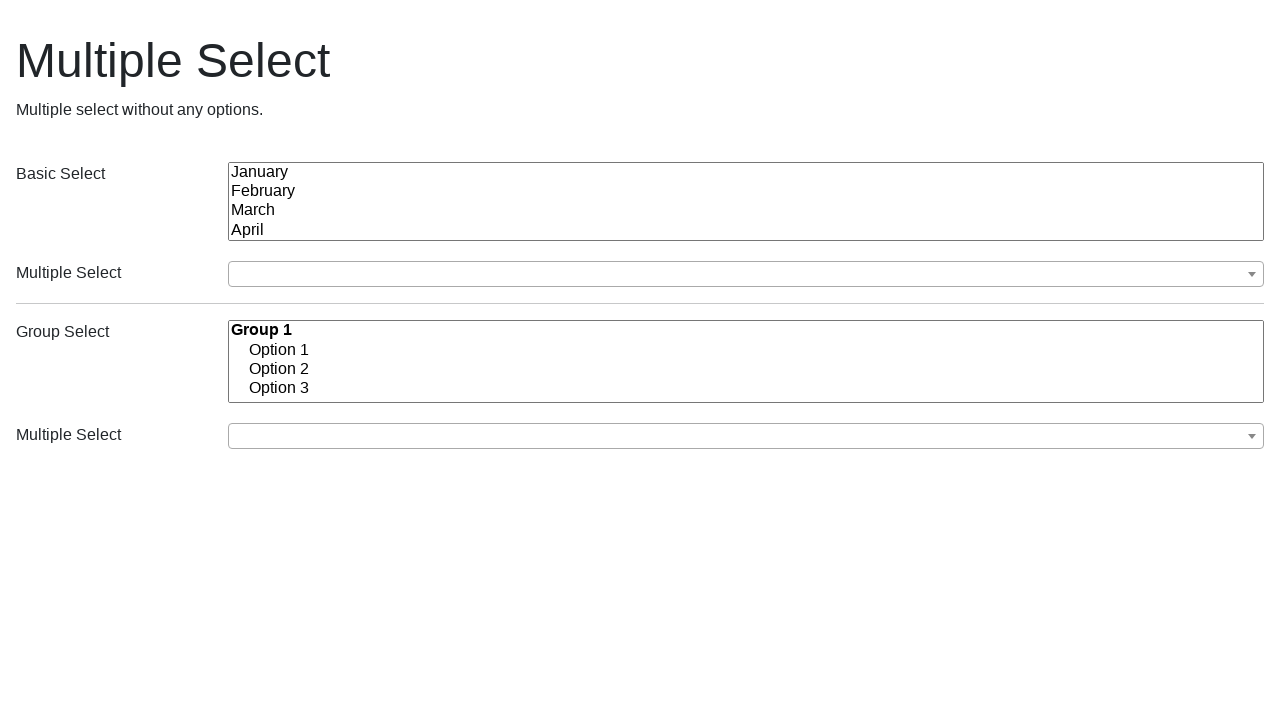

Clicked dropdown button to open menu at (746, 274) on xpath=//span[text()='January']/ancestor::ul/parent::div/preceding-sibling::butto
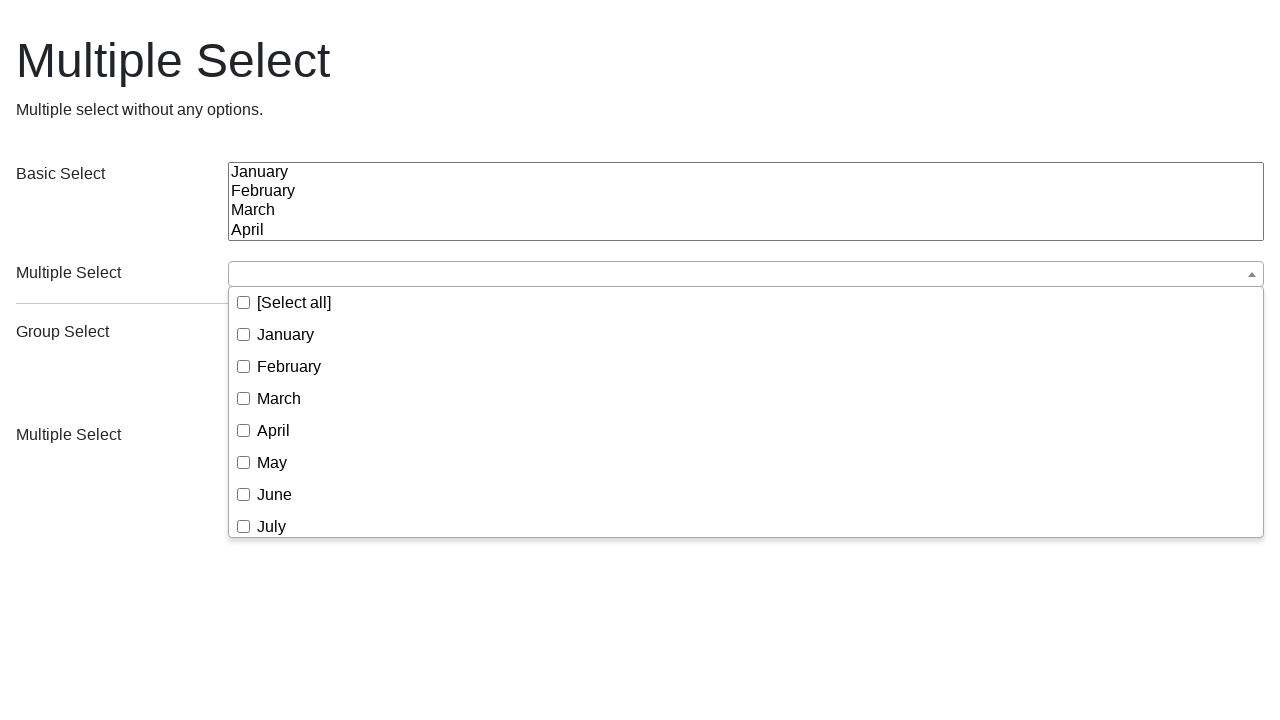

Waited for January checkbox to load
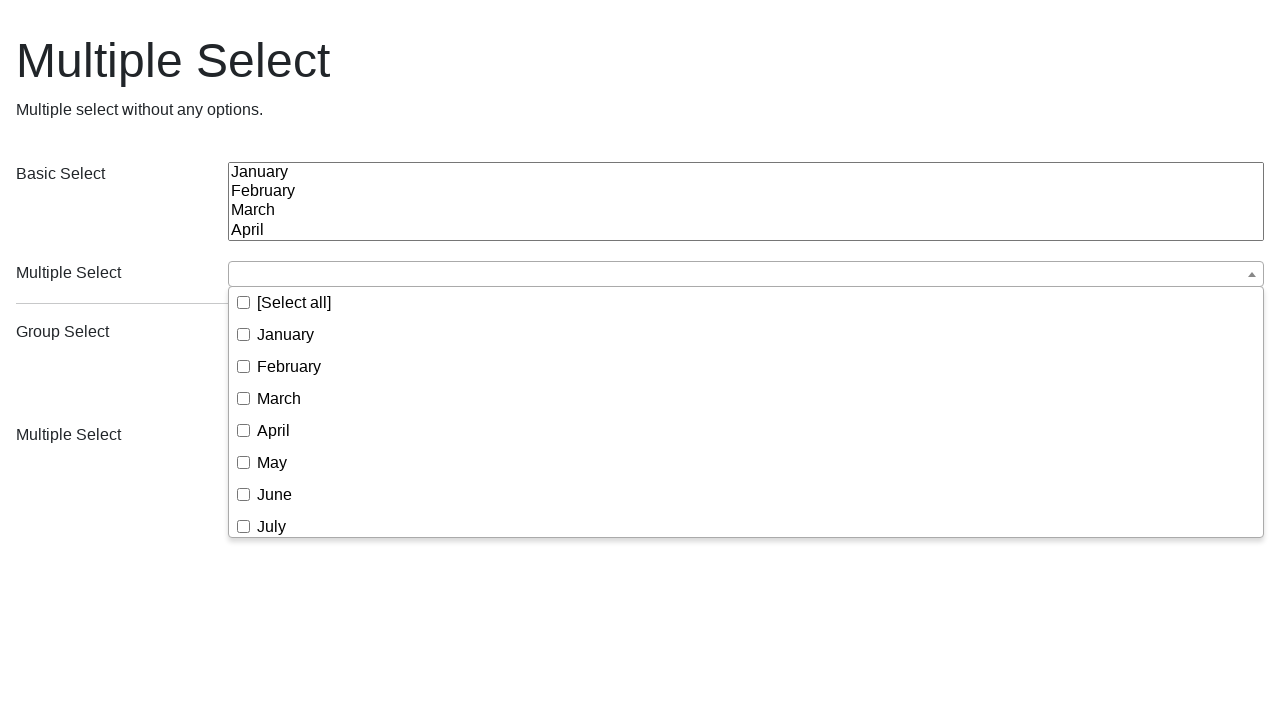

Clicked January checkbox to select it at (244, 334) on xpath=//span[text()='January']/parent::label/input
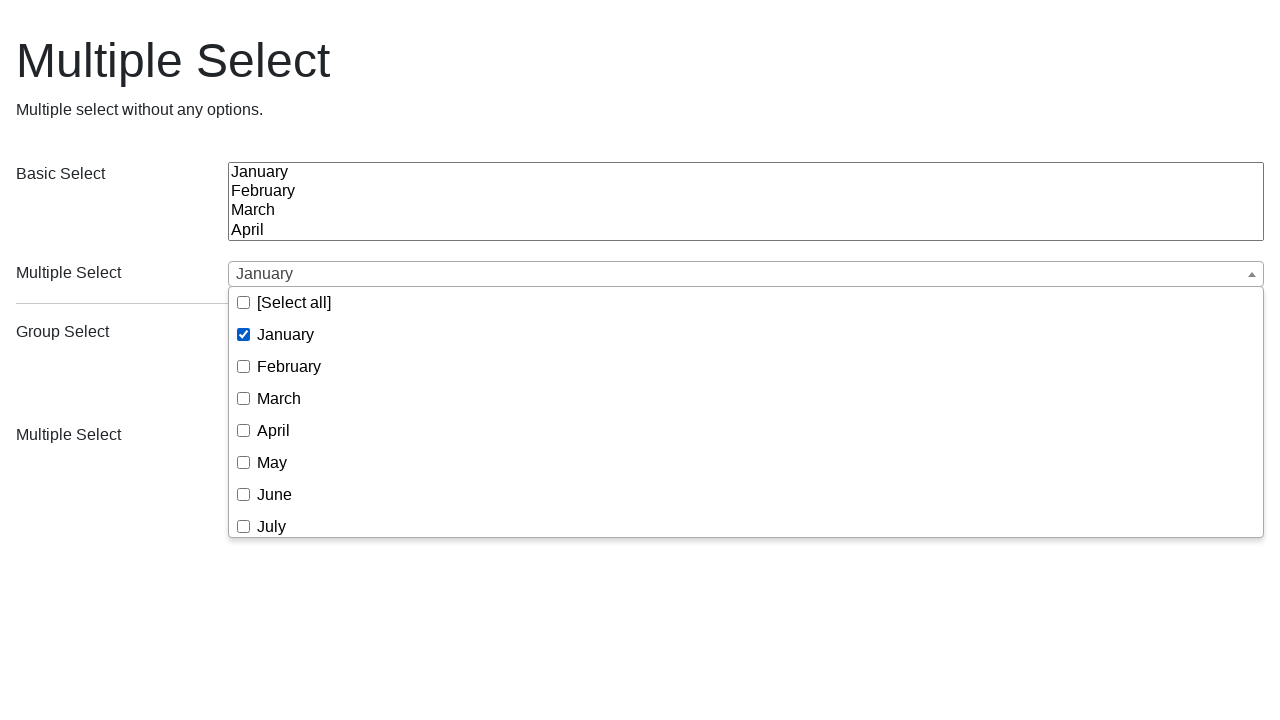

Clicked dropdown button to close menu after selecting January at (746, 274) on xpath=//span[text()='January']/ancestor::ul/parent::div/preceding-sibling::butto
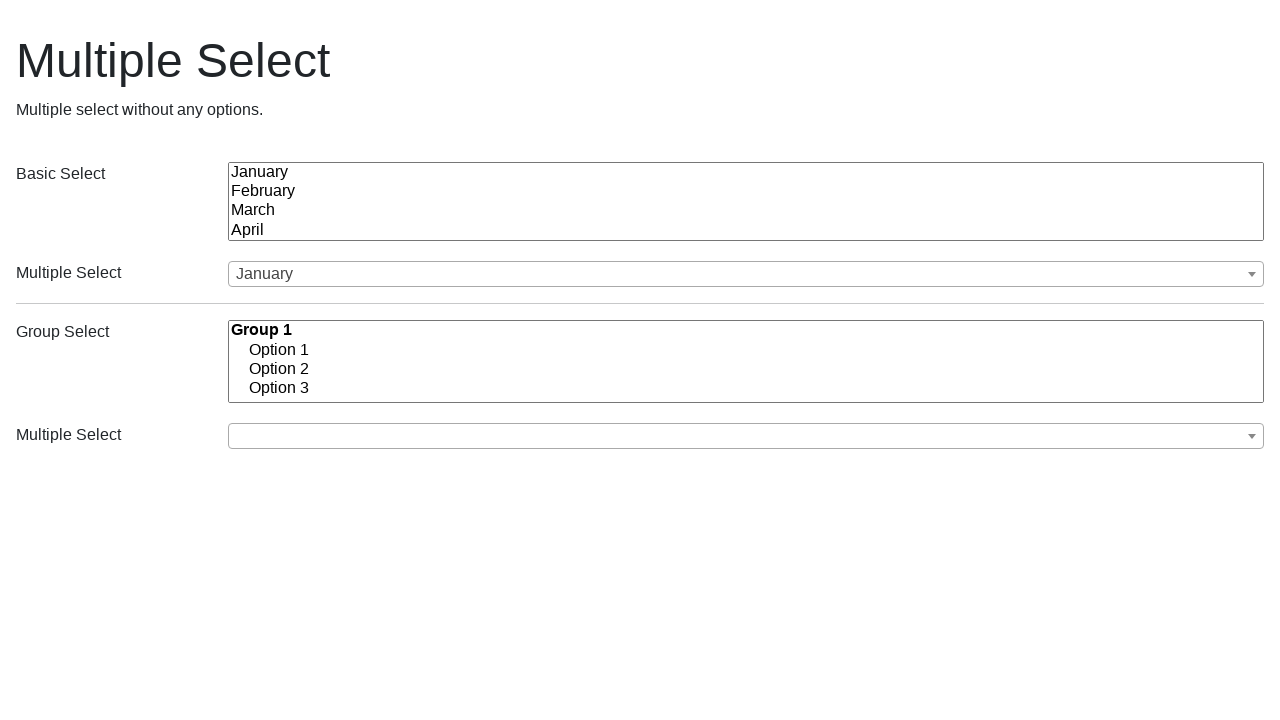

Waited 500ms for dropdown to close
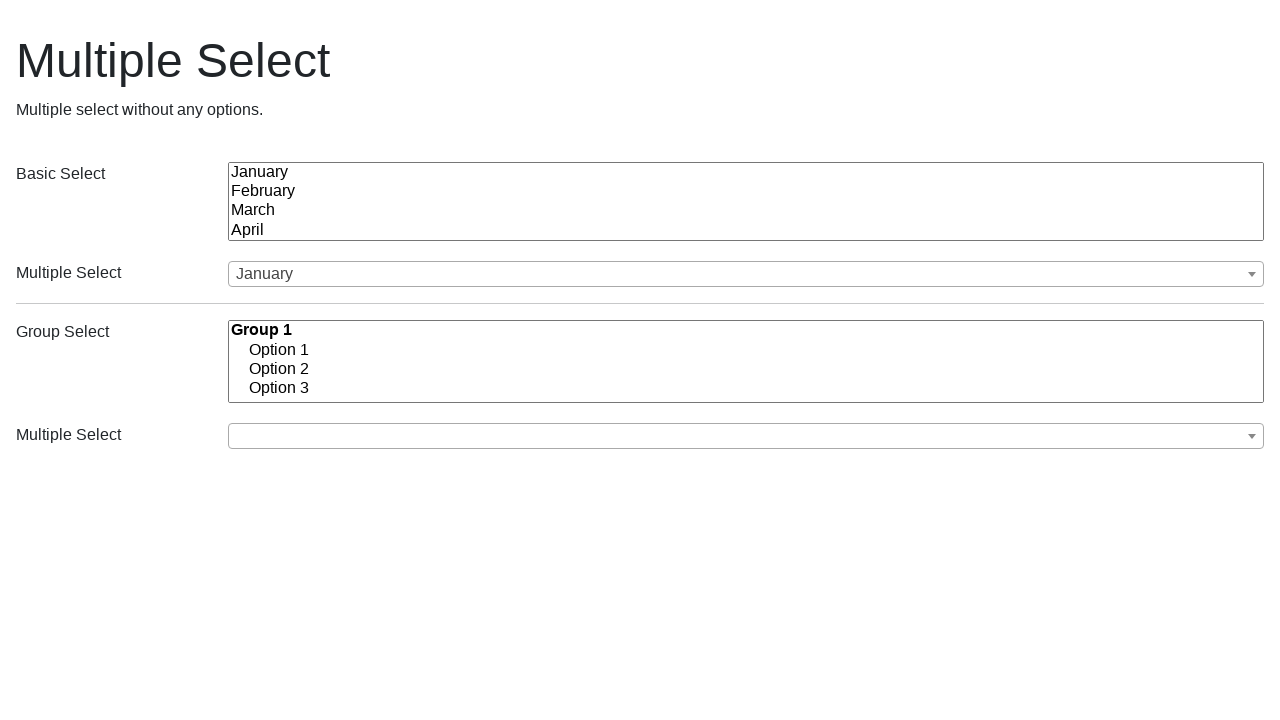

Clicked dropdown button to reopen menu for multi-month selection at (746, 274) on xpath=//span[text()='January']/ancestor::ul/parent::div/preceding-sibling::butto
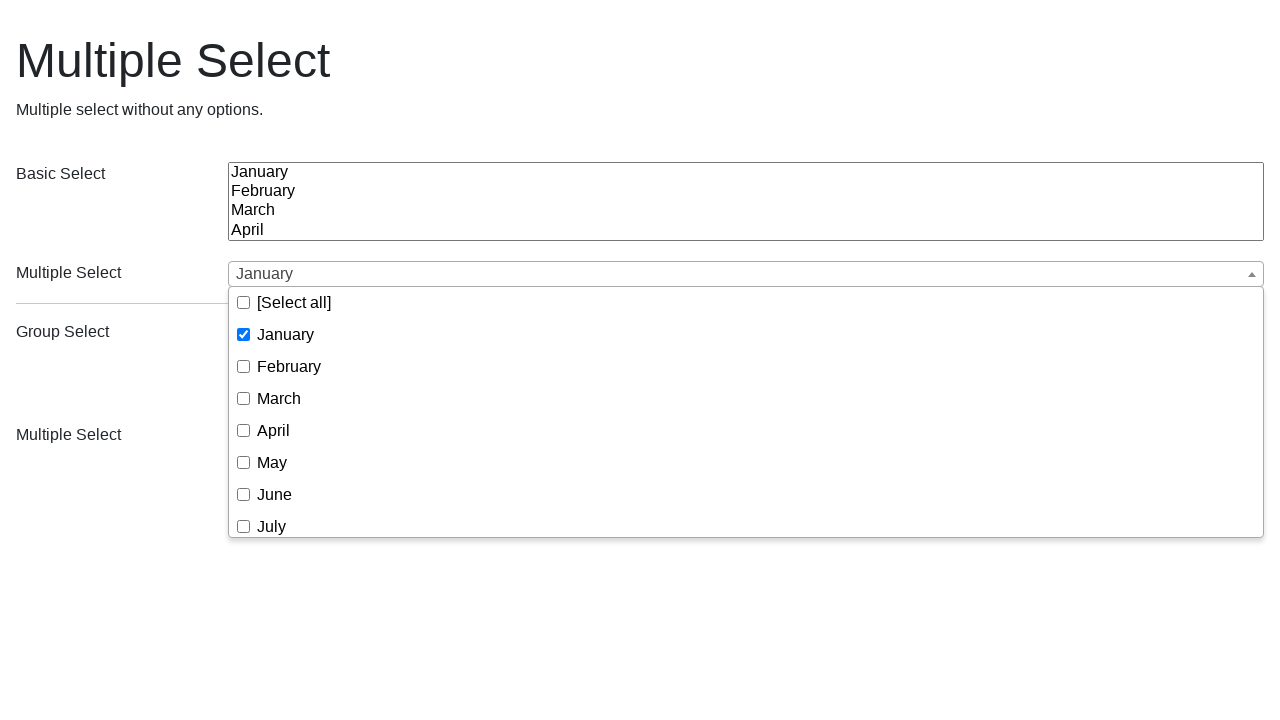

Waited for February checkbox to load
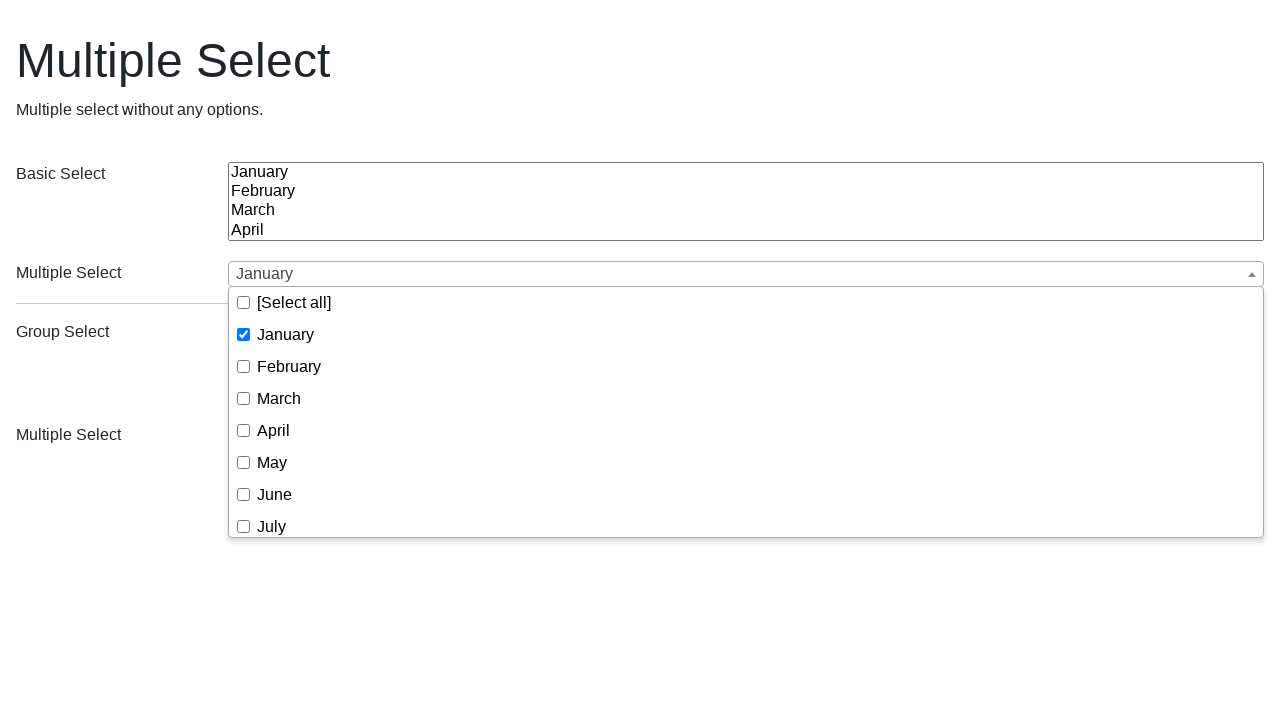

Unchecked January checkbox at (244, 334) on xpath=//span[text()='January']/parent::label/input
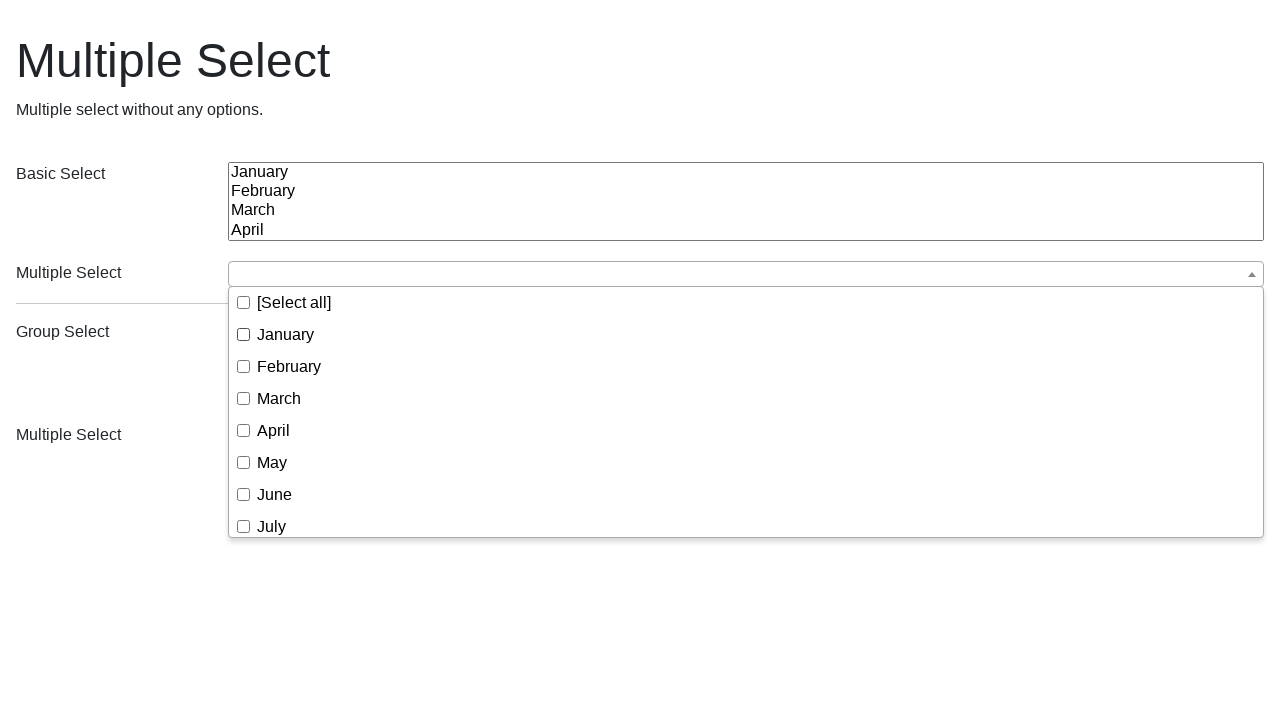

Clicked February checkbox to select it at (244, 366) on //span[text()='February']/parent::label/input
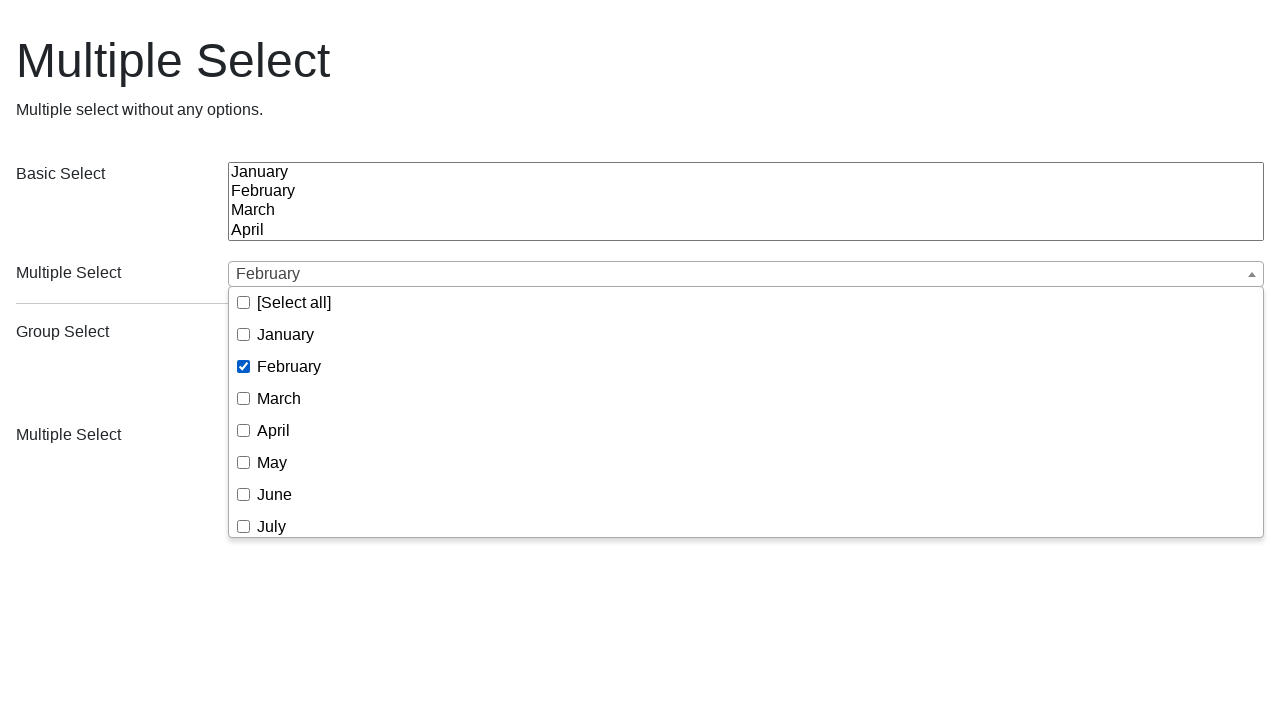

Clicked March checkbox to select it at (244, 398) on //span[text()='March']/parent::label/input
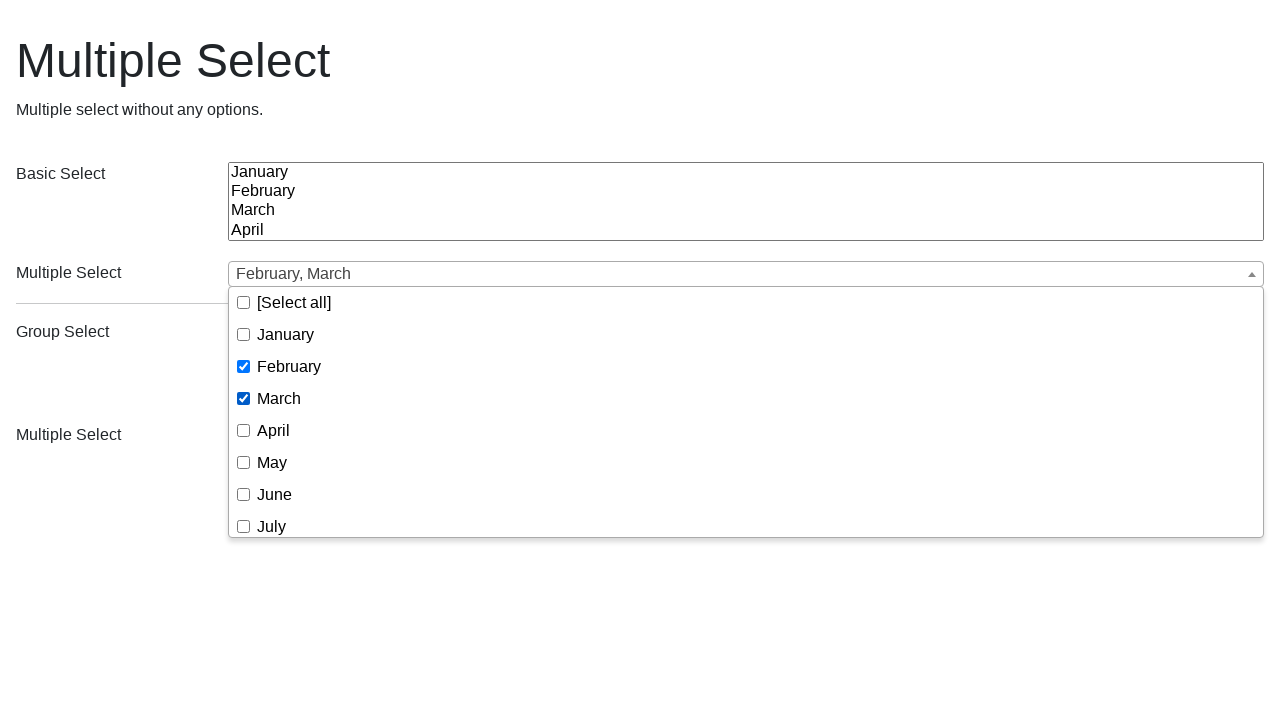

Clicked April checkbox to select it at (244, 430) on //span[text()='April']/parent::label/input
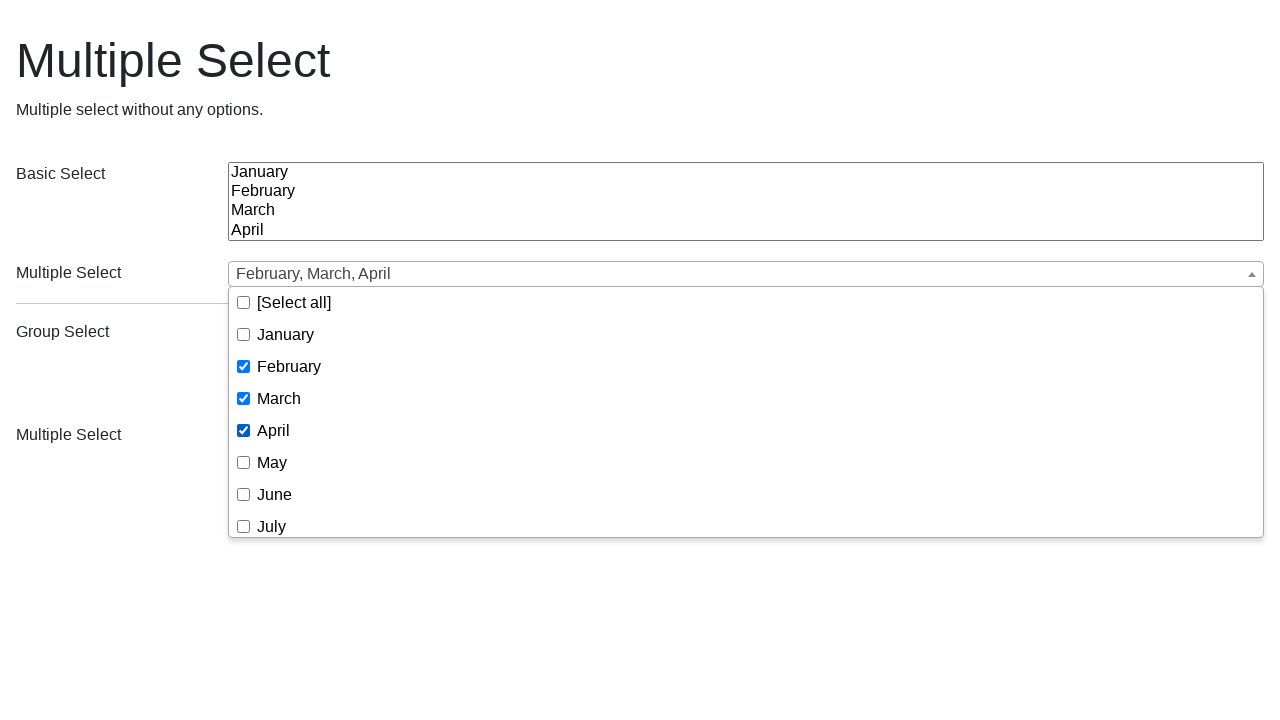

Clicked dropdown button to close menu after selecting February, March, April at (746, 274) on xpath=//span[text()='January']/ancestor::ul/parent::div/preceding-sibling::butto
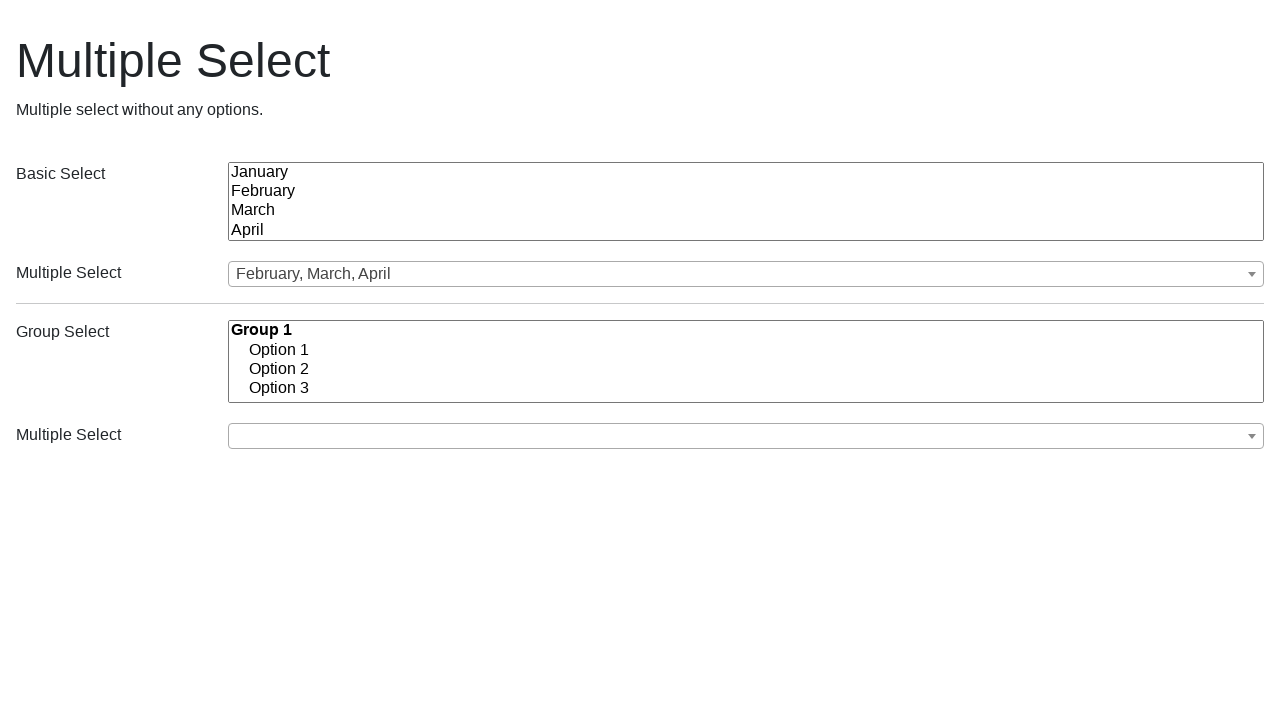

Waited 500ms for dropdown to close
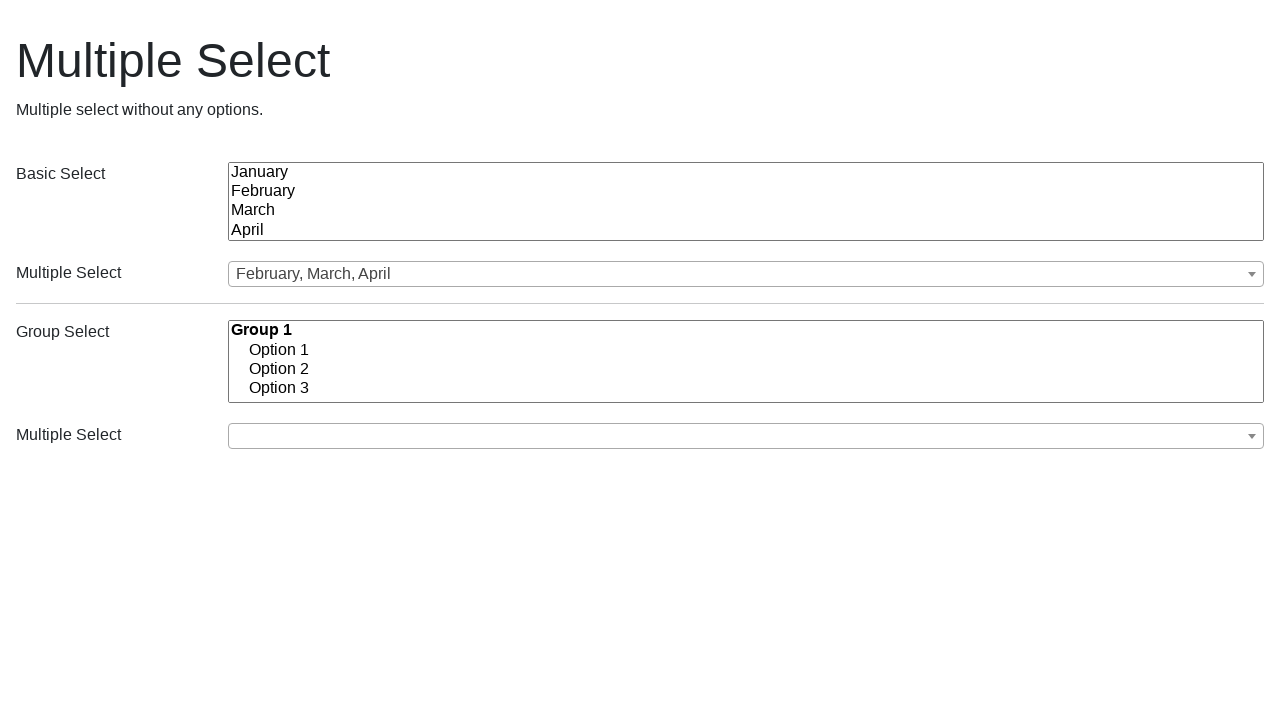

Reloaded page to test Select All functionality
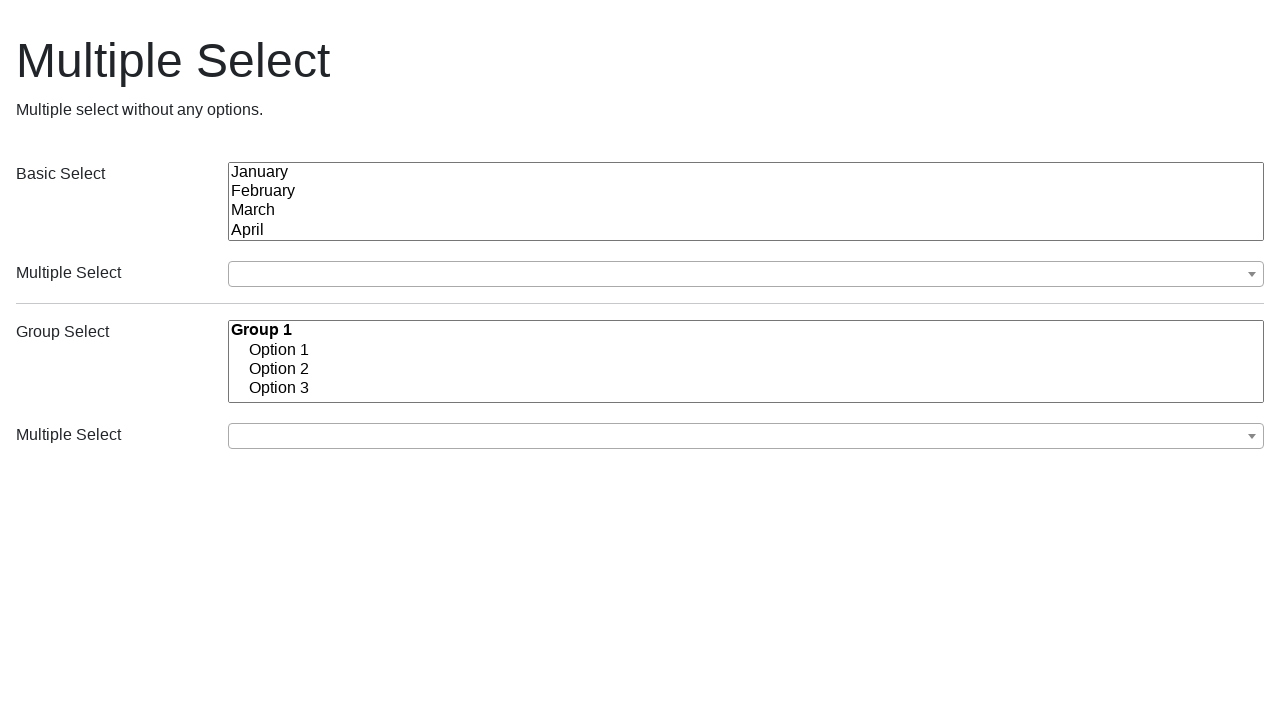

Waited for page to reach networkidle state after reload
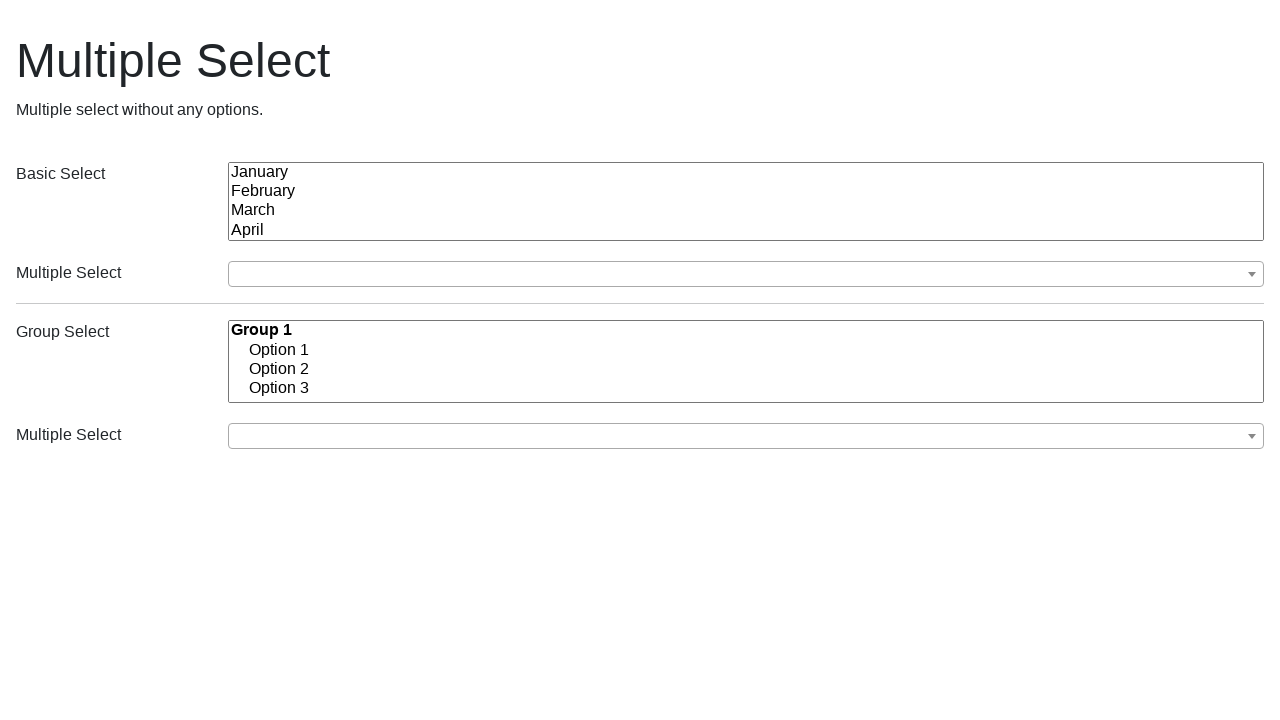

Clicked dropdown button to open menu for Select All test at (746, 274) on xpath=//span[text()='January']/ancestor::ul/parent::div/preceding-sibling::butto
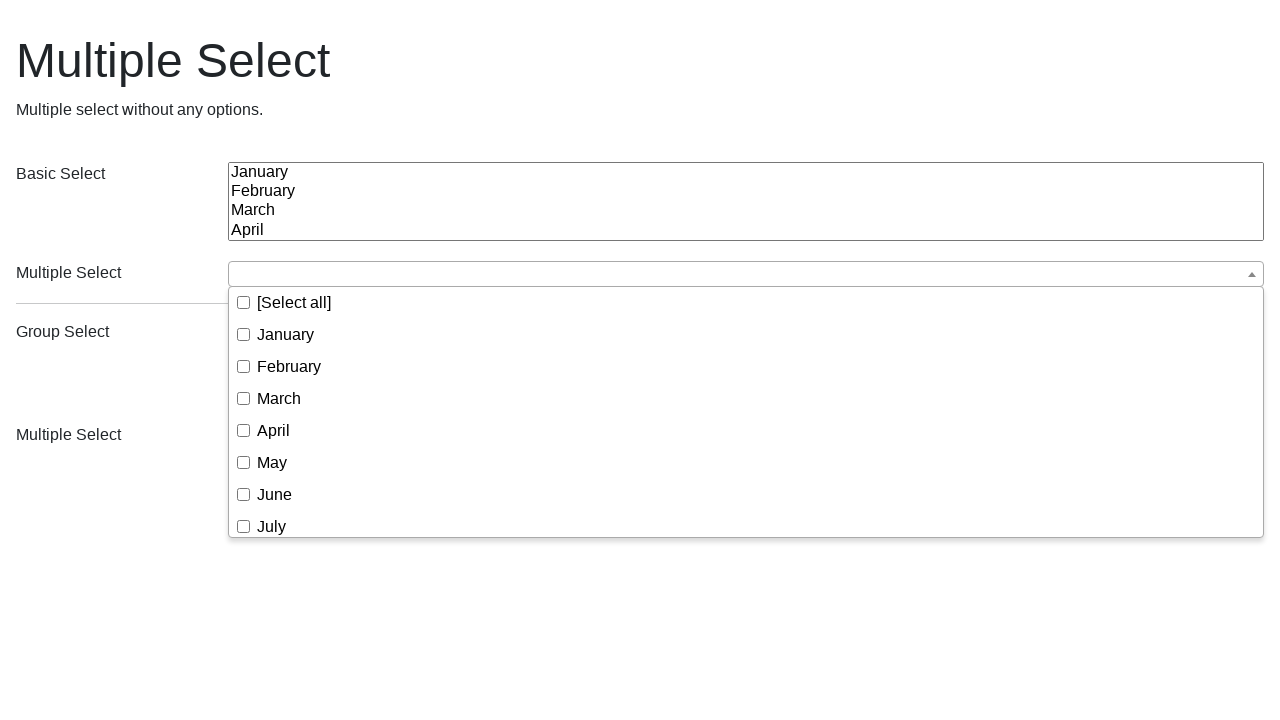

Waited for Select All checkbox to load
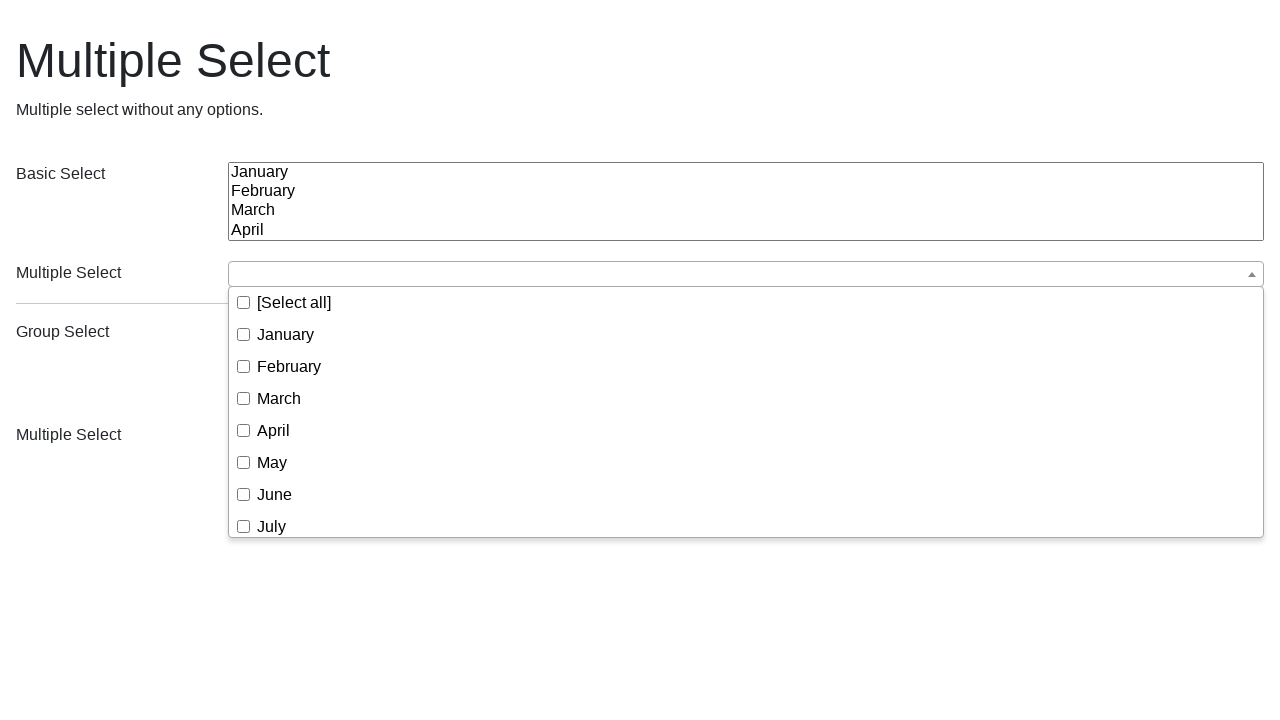

Clicked Select All checkbox to select all months at (244, 302) on xpath=//input[@data-name='selectAll']
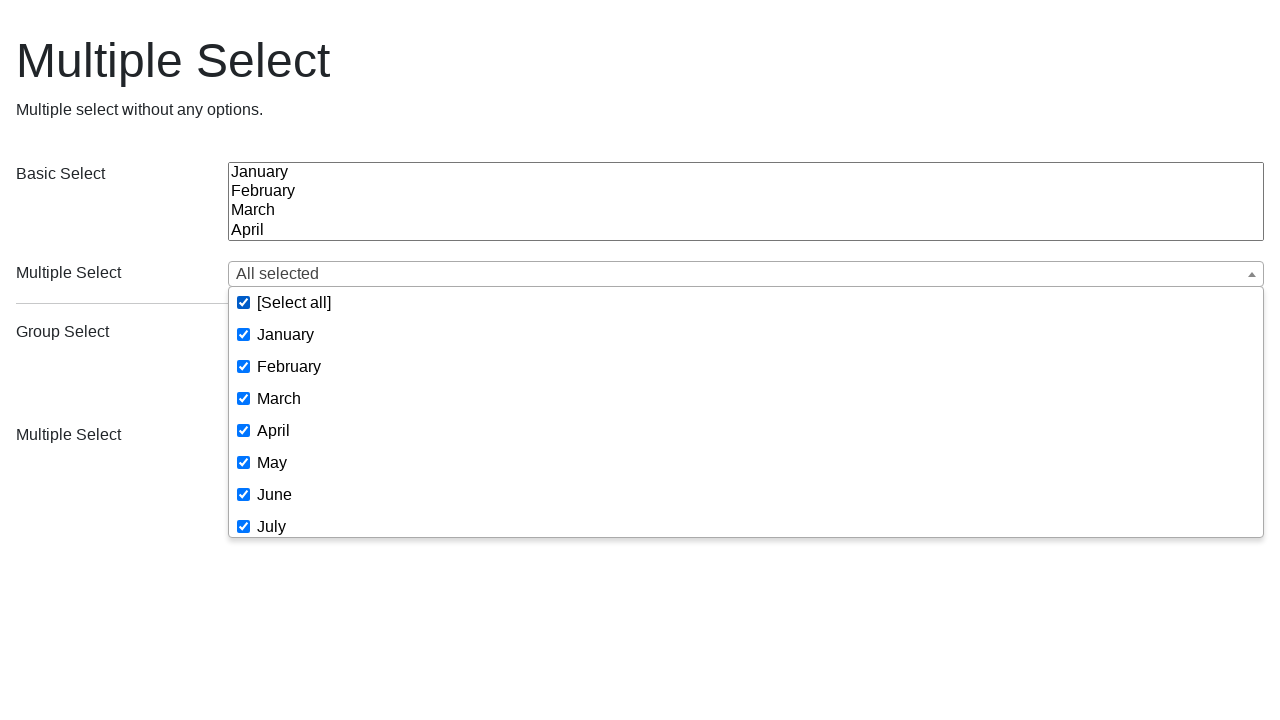

Clicked dropdown button to close menu after Select All at (746, 274) on xpath=//span[text()='January']/ancestor::ul/parent::div/preceding-sibling::butto
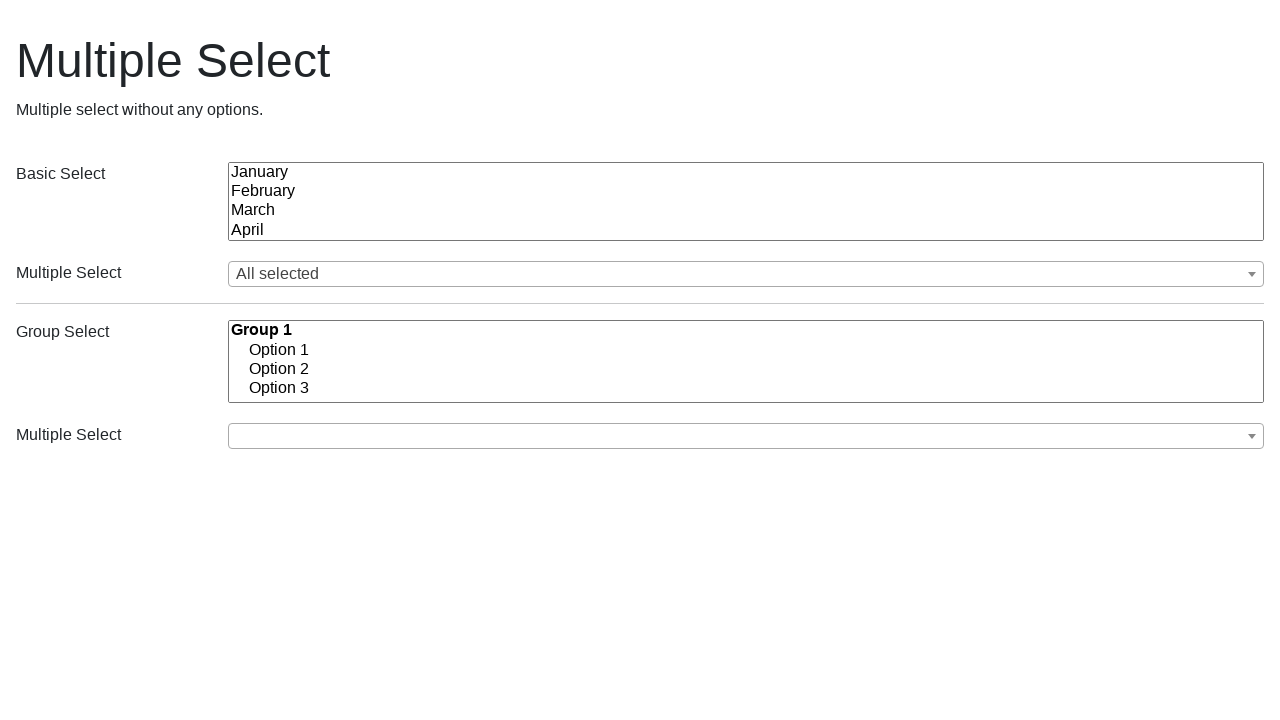

Verified 'All selected' text is displayed in dropdown button
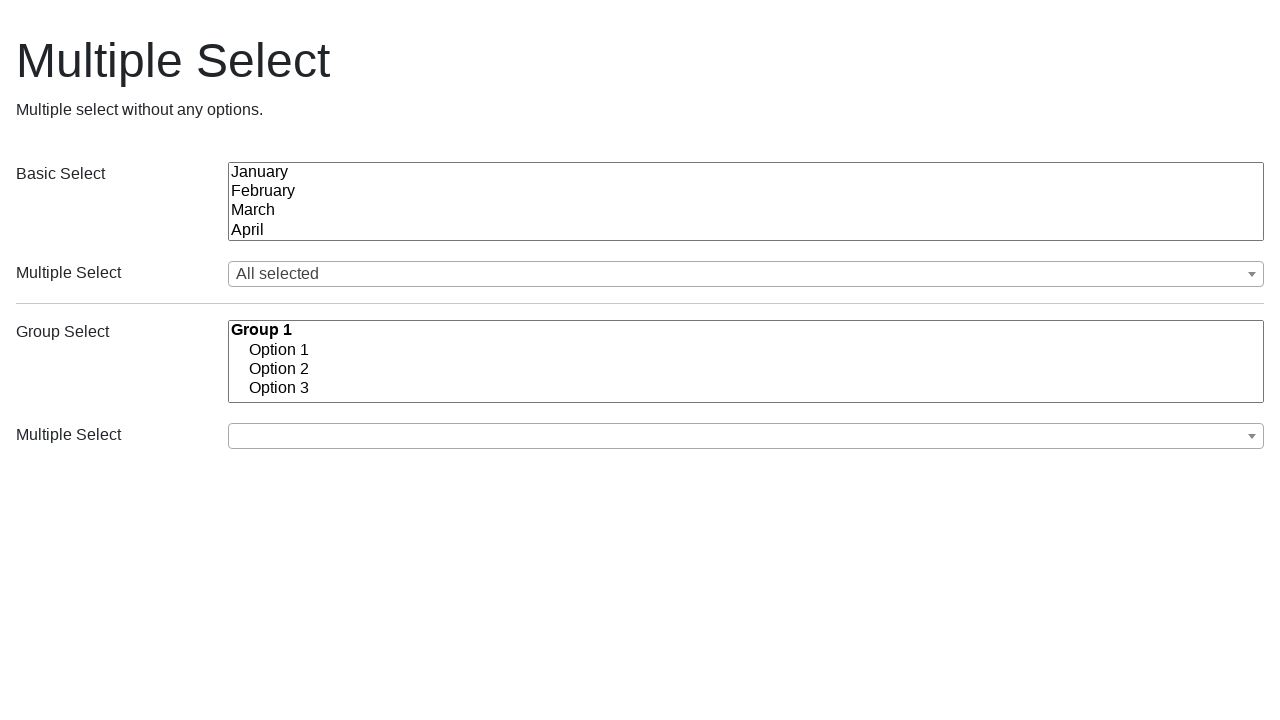

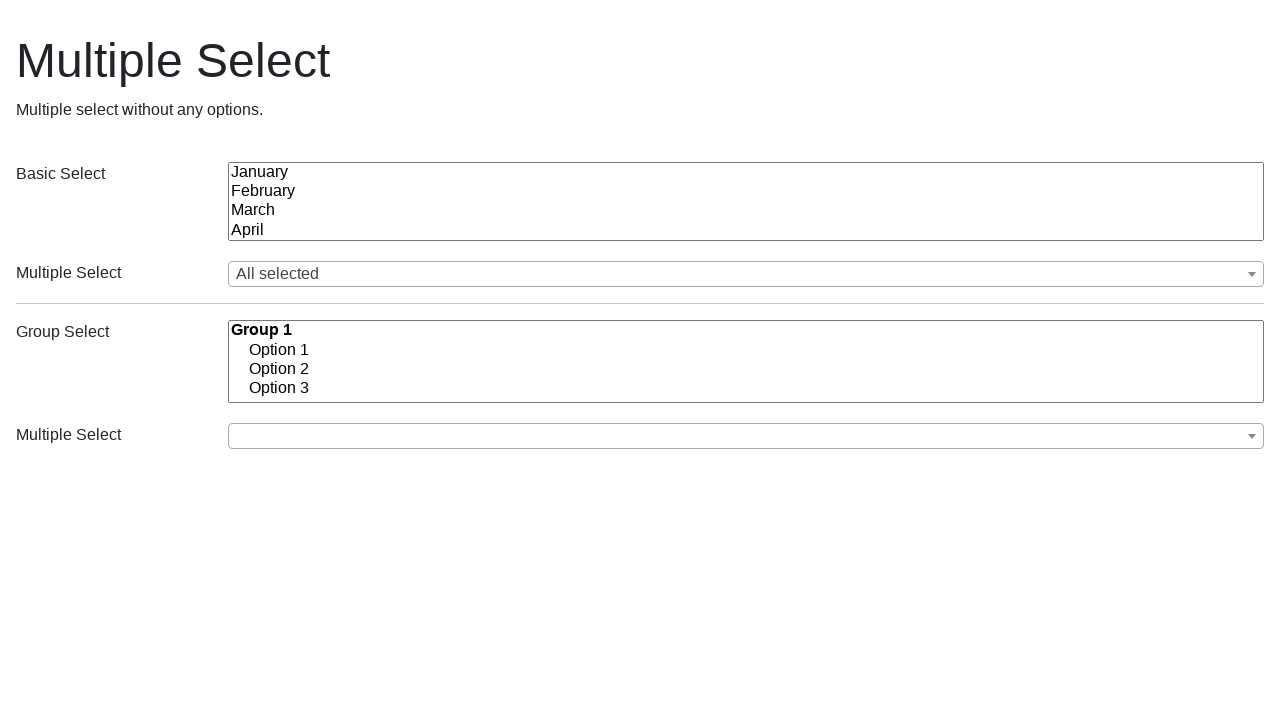